Navigates to wisequarter.com and verifies that the correct URL is loaded

Starting URL: https://wisequarter.com/

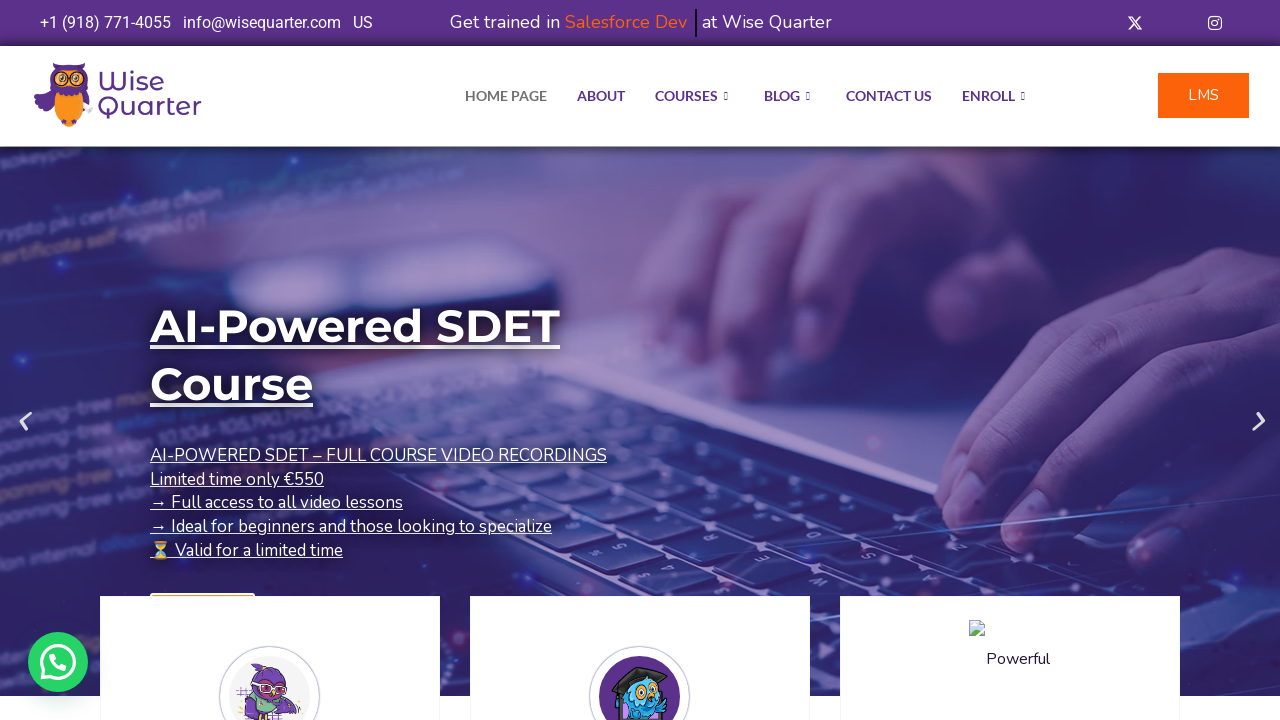

Navigated to https://wisequarter.com/
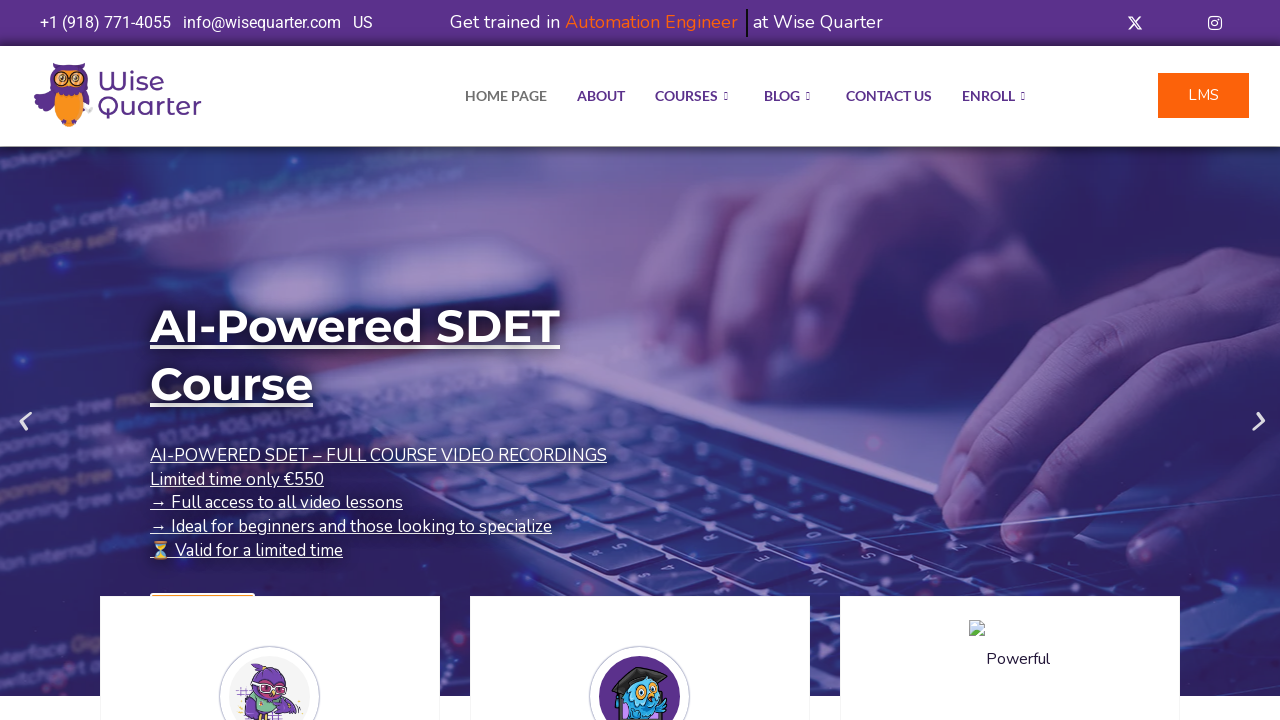

Verified that the loaded URL is https://wisequarter.com/
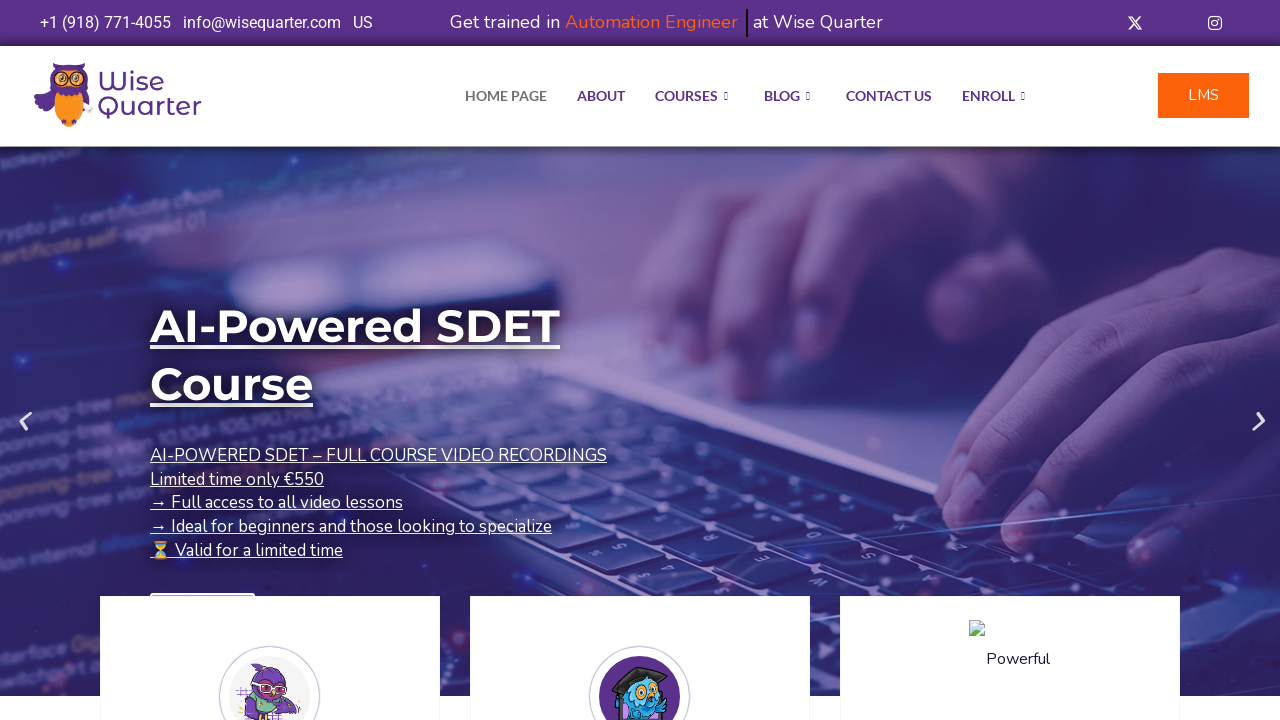

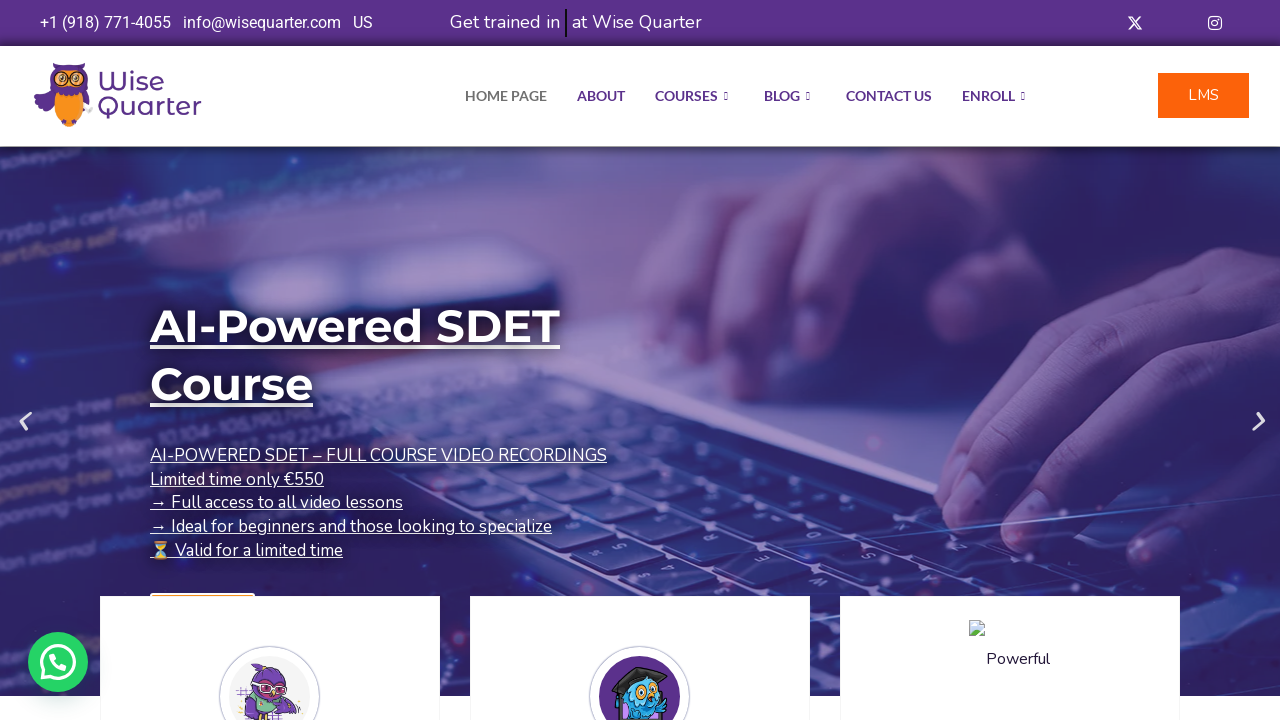